Tests basic navigation by opening the training support website, clicking on the "About Us" link, and verifying page navigation works correctly.

Starting URL: https://training-support.net

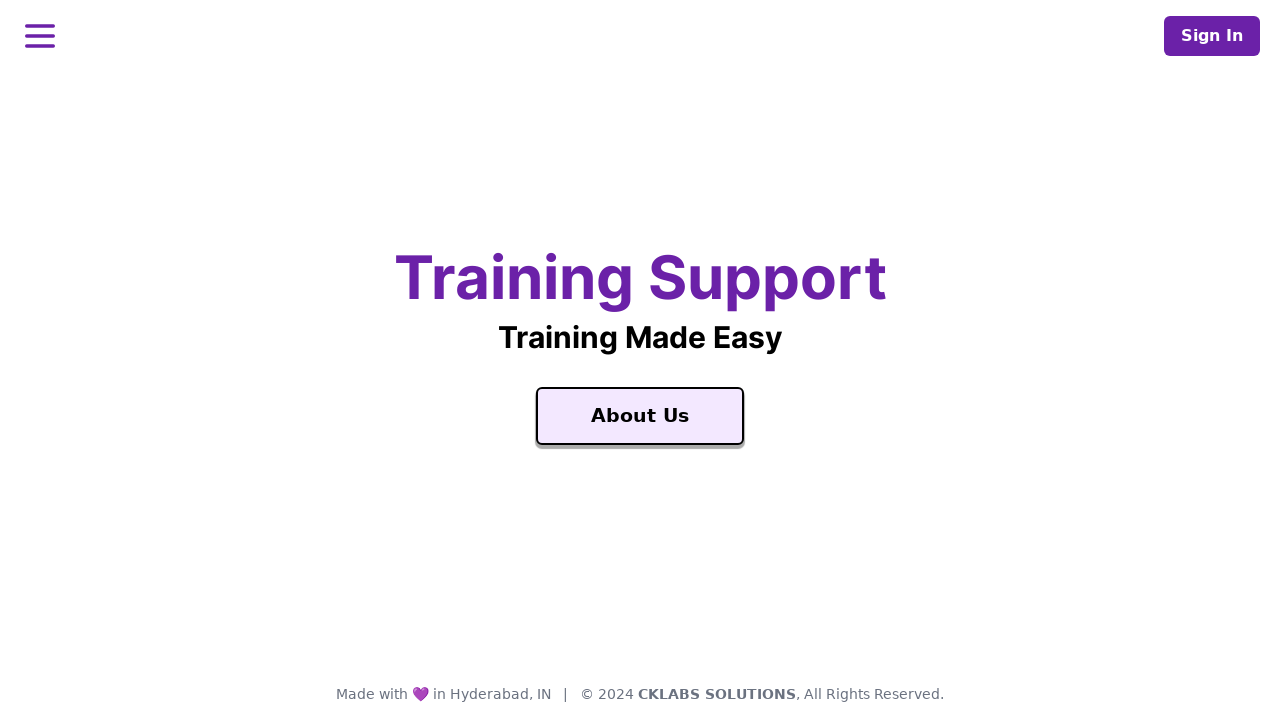

Retrieved initial page title from training support website
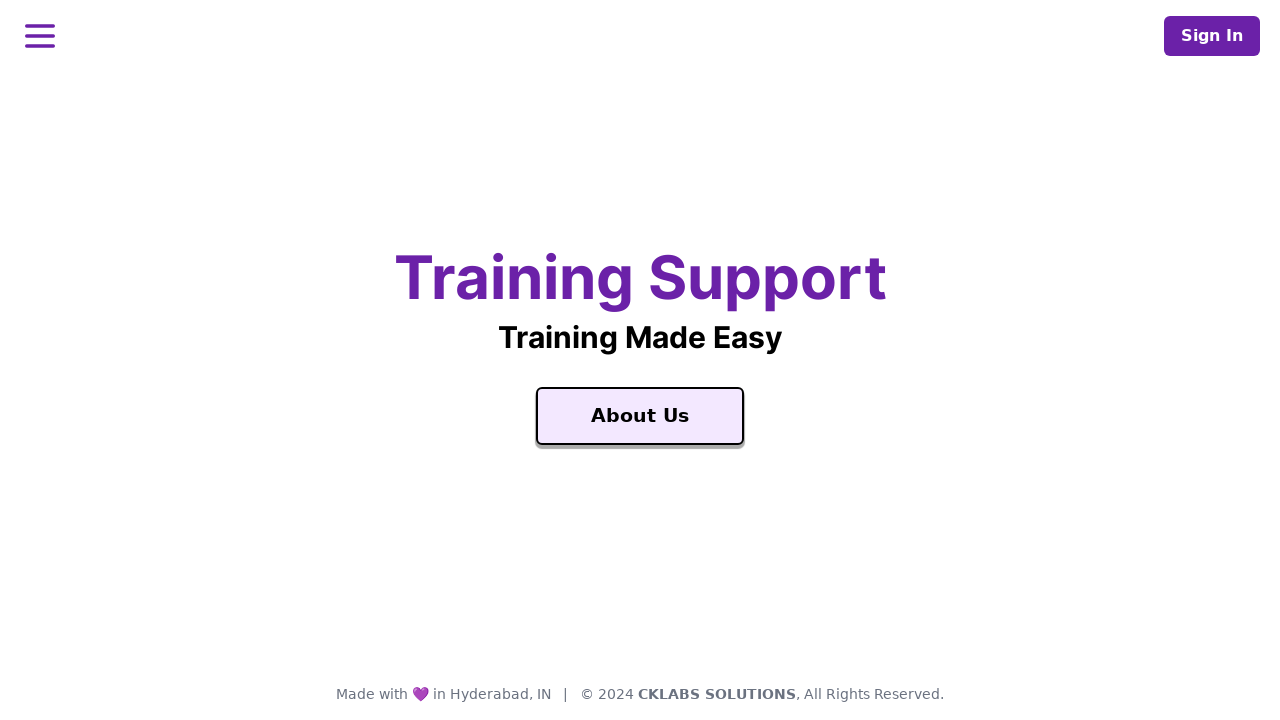

Clicked on the About Us link at (640, 416) on text=About Us
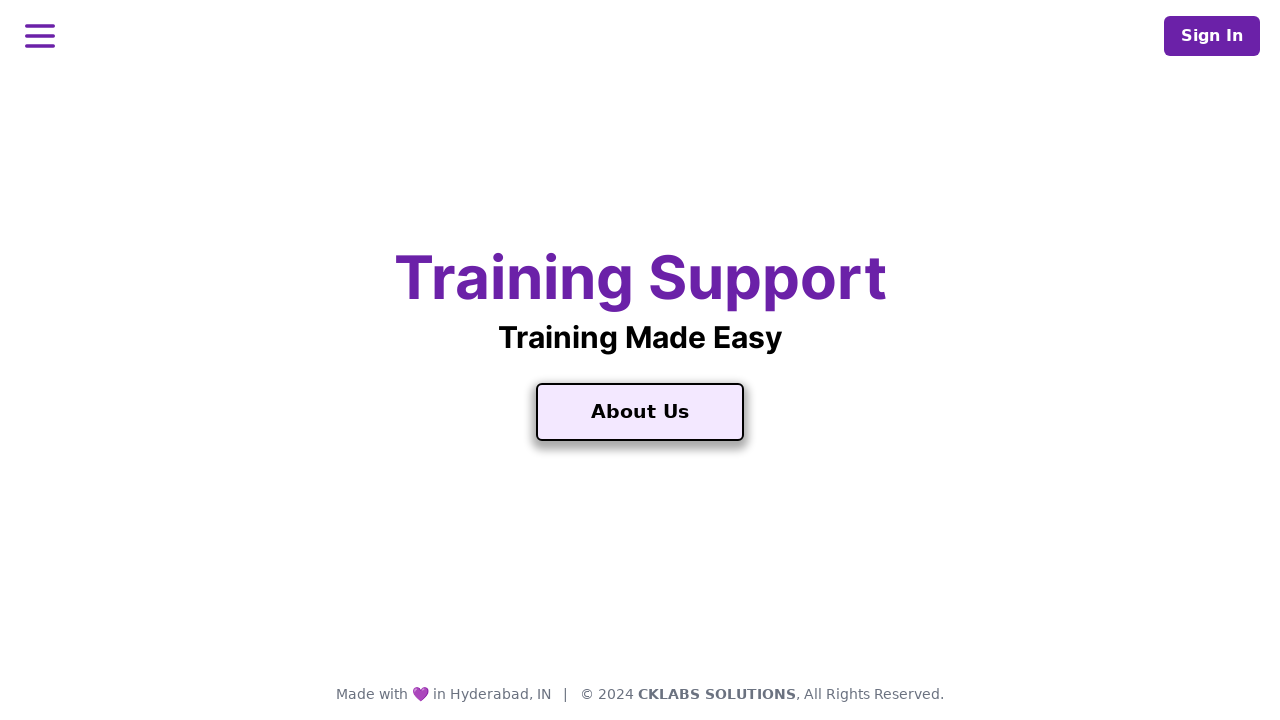

Waited for page to load completely
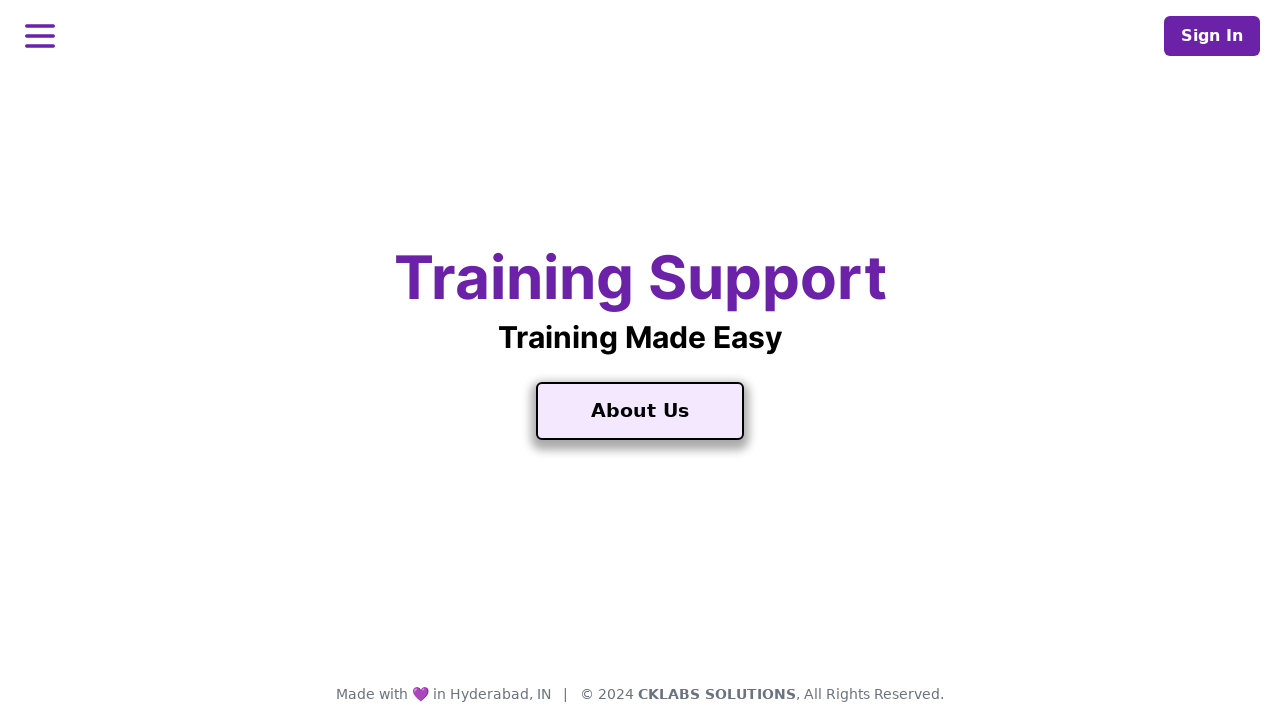

Retrieved page title after navigating to About Us page
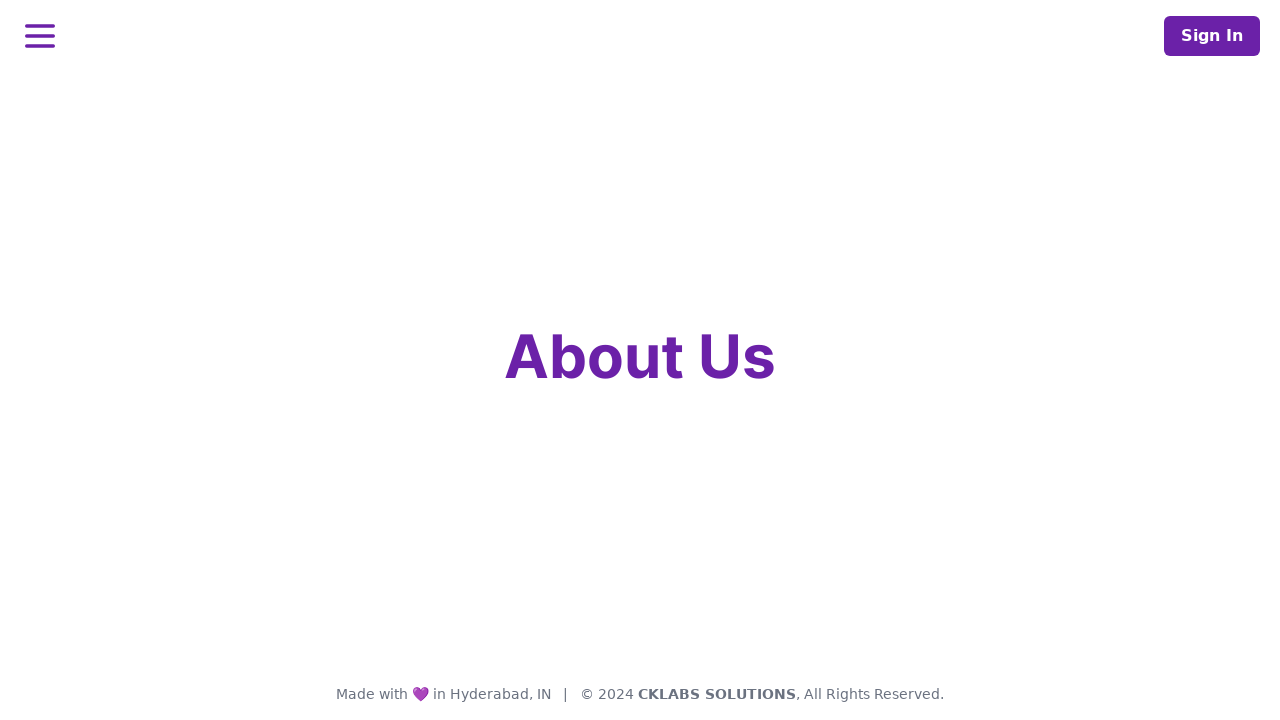

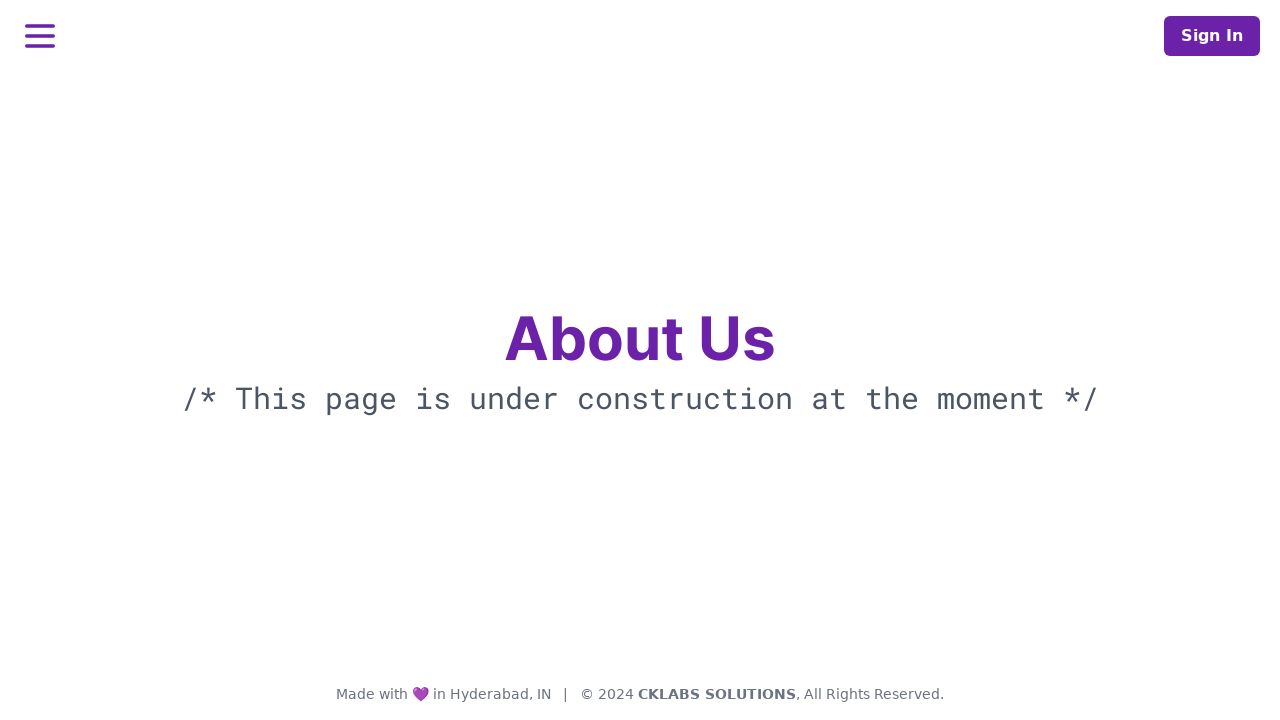